Tests toBeEnabled assertion by verifying an input is enabled

Starting URL: https://demoapp-sable-gamma.vercel.app/

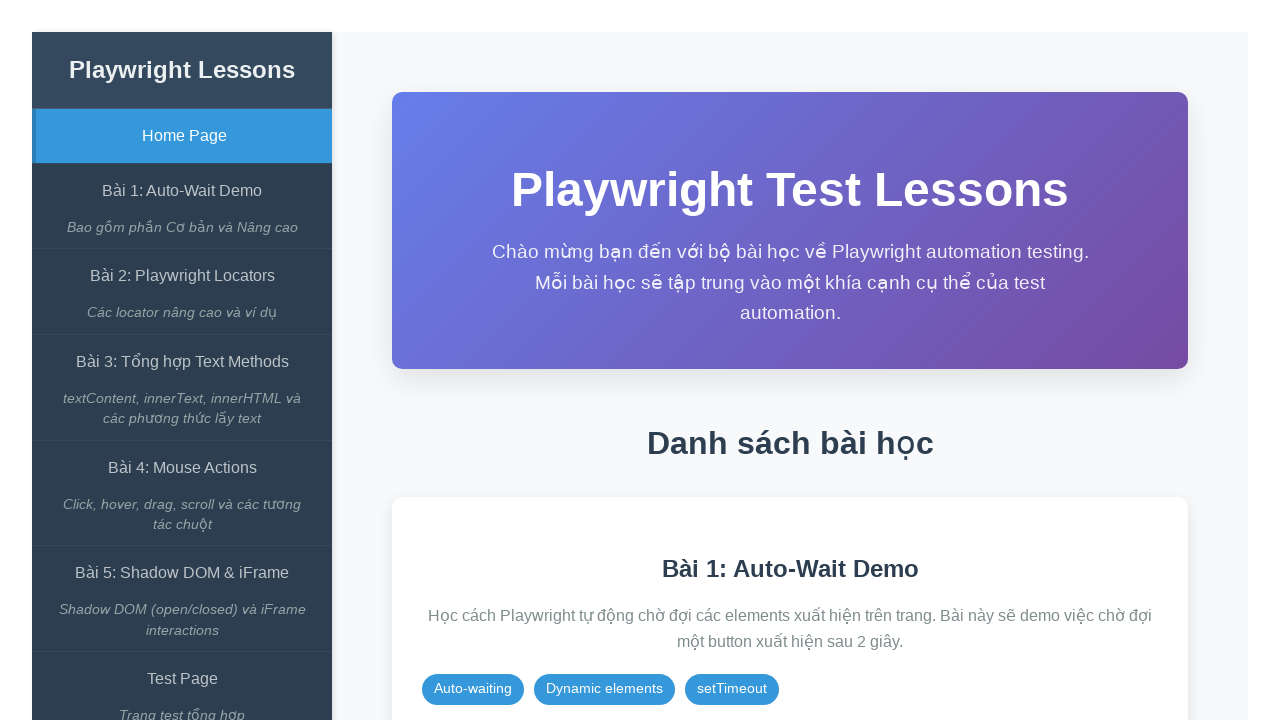

Clicked on the Auto-Wait Demo link at (182, 191) on internal:role=link[name="Bài 1: Auto-Wait Demo"i]
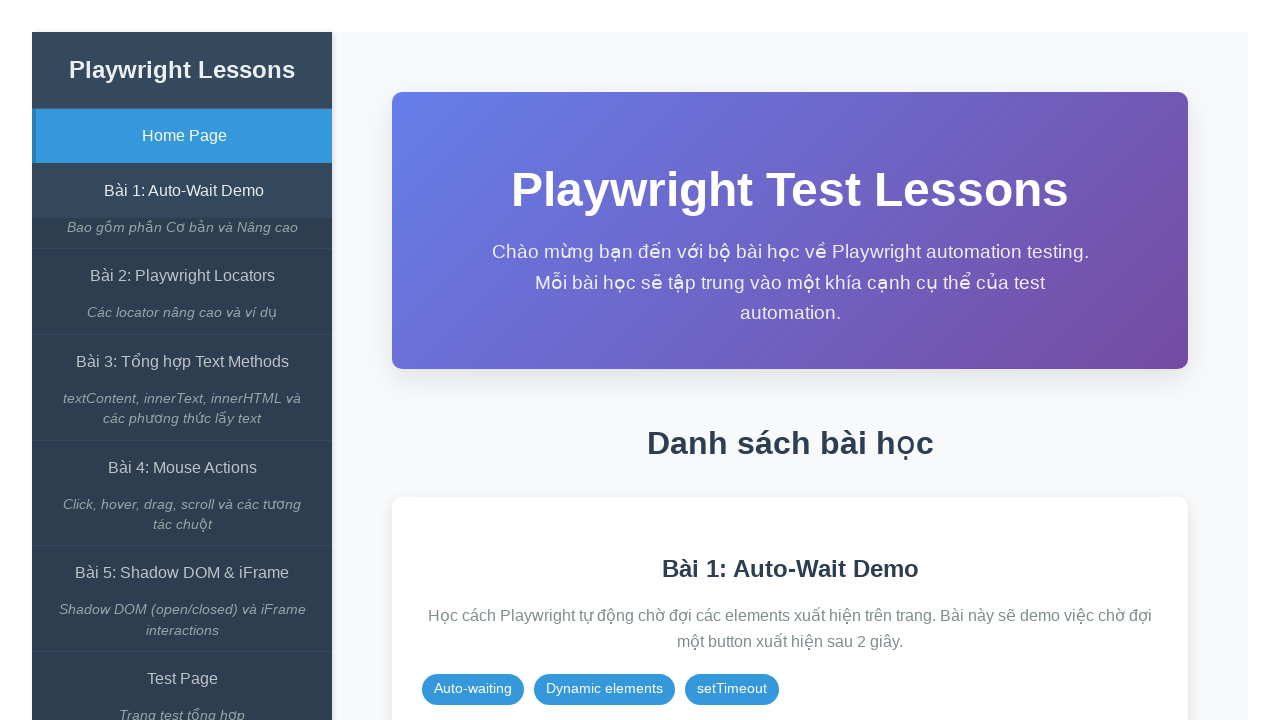

Clicked on the expect() có await button at (857, 312) on internal:role=button[name="expect() có await"i]
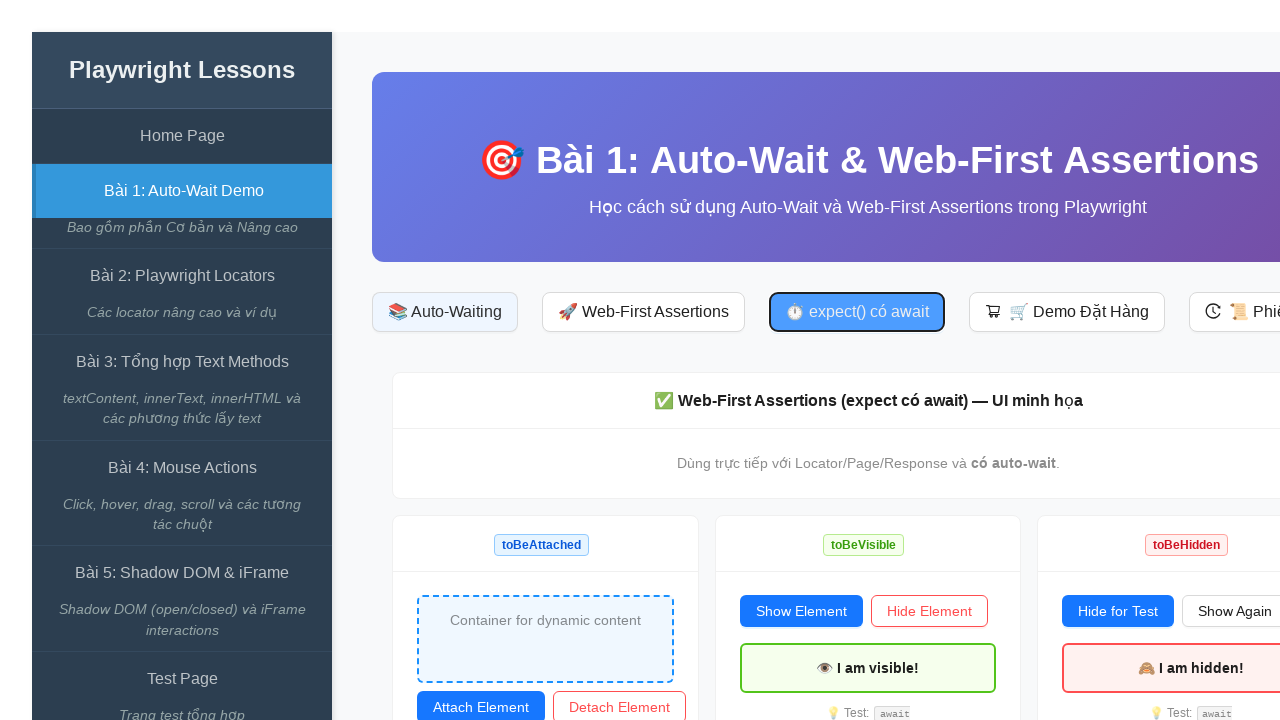

Verified that the input element is enabled
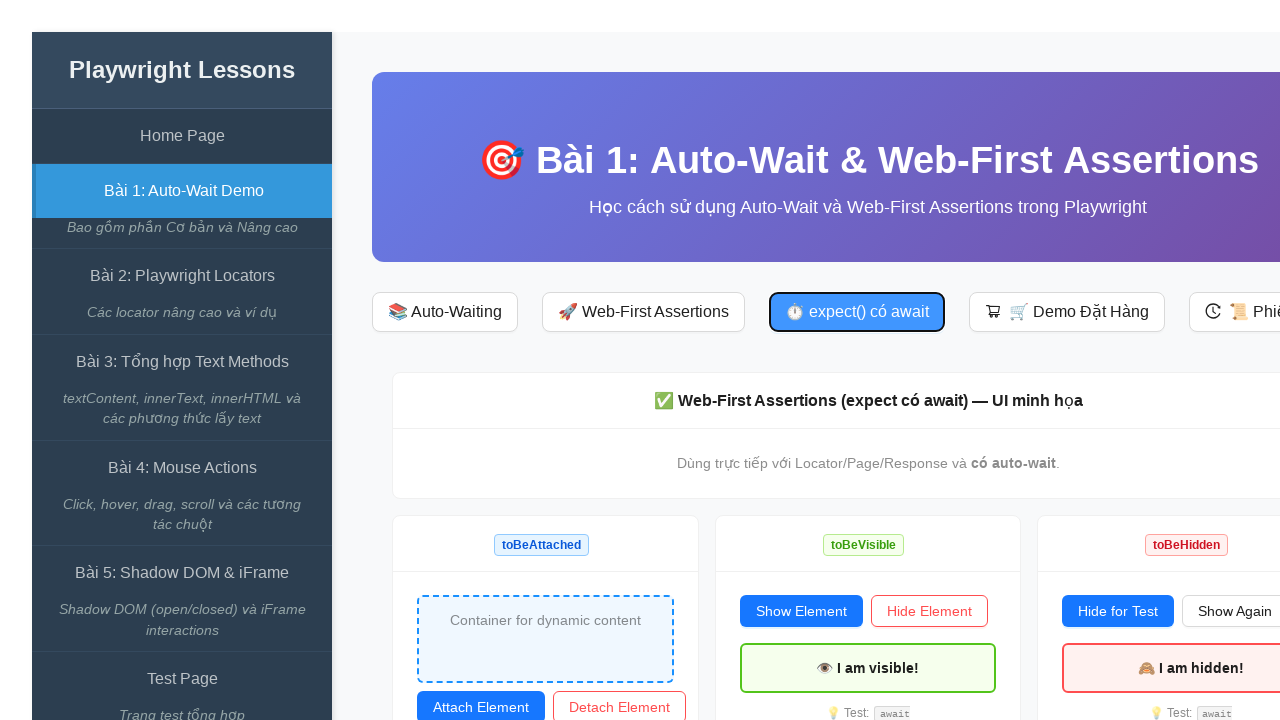

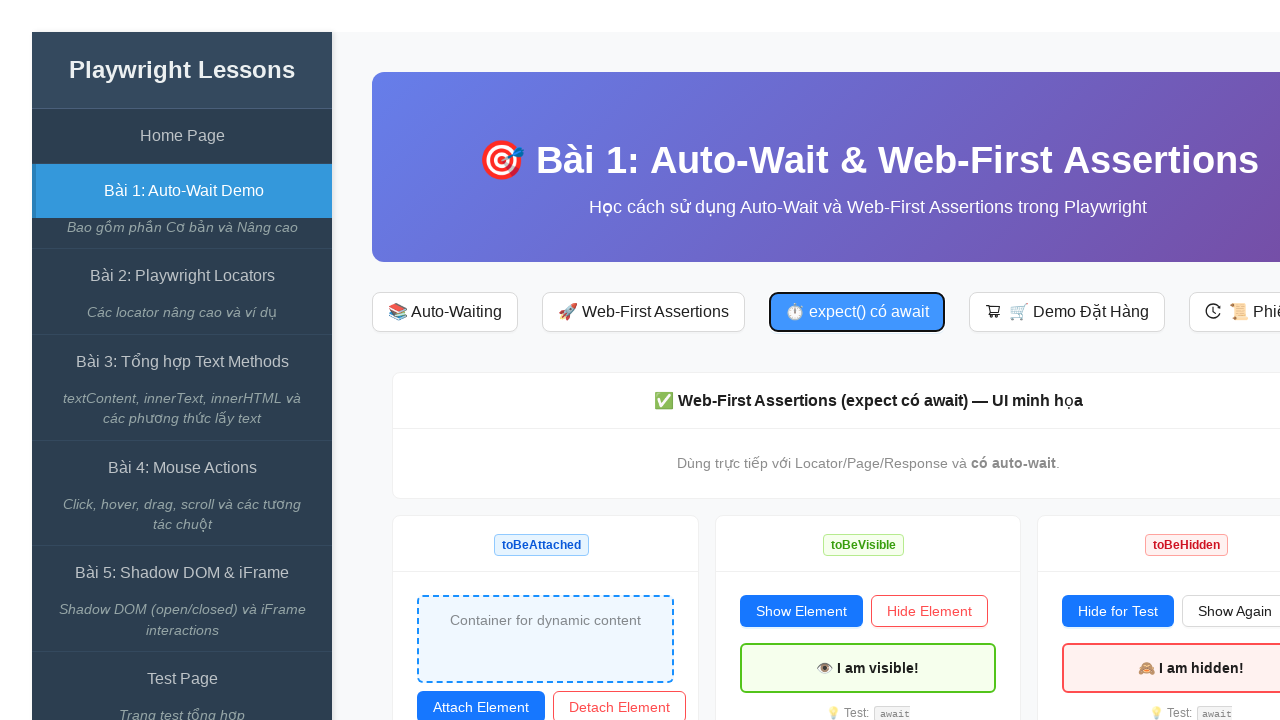